Navigates to an application form page and verifies that dropdown options can be retrieved and sorted

Starting URL: https://mimitmalout.ac.in/ApplyNow.aspx

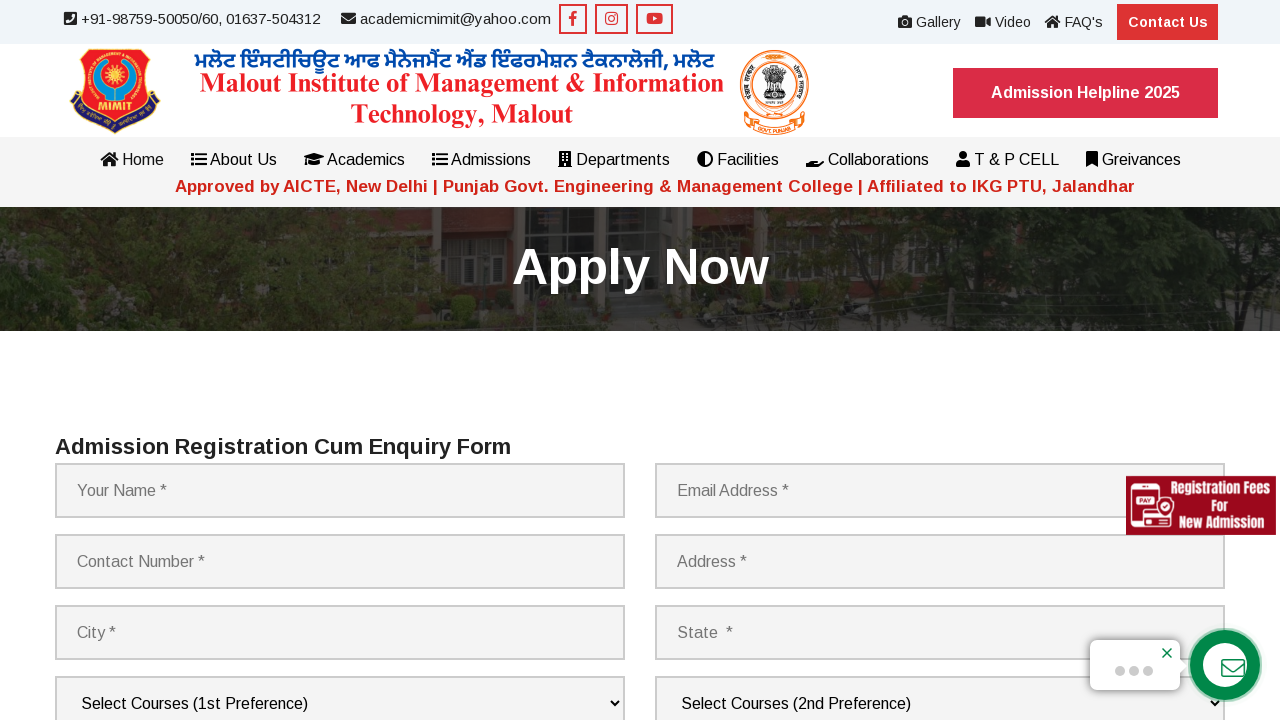

Waited for course dropdown to load
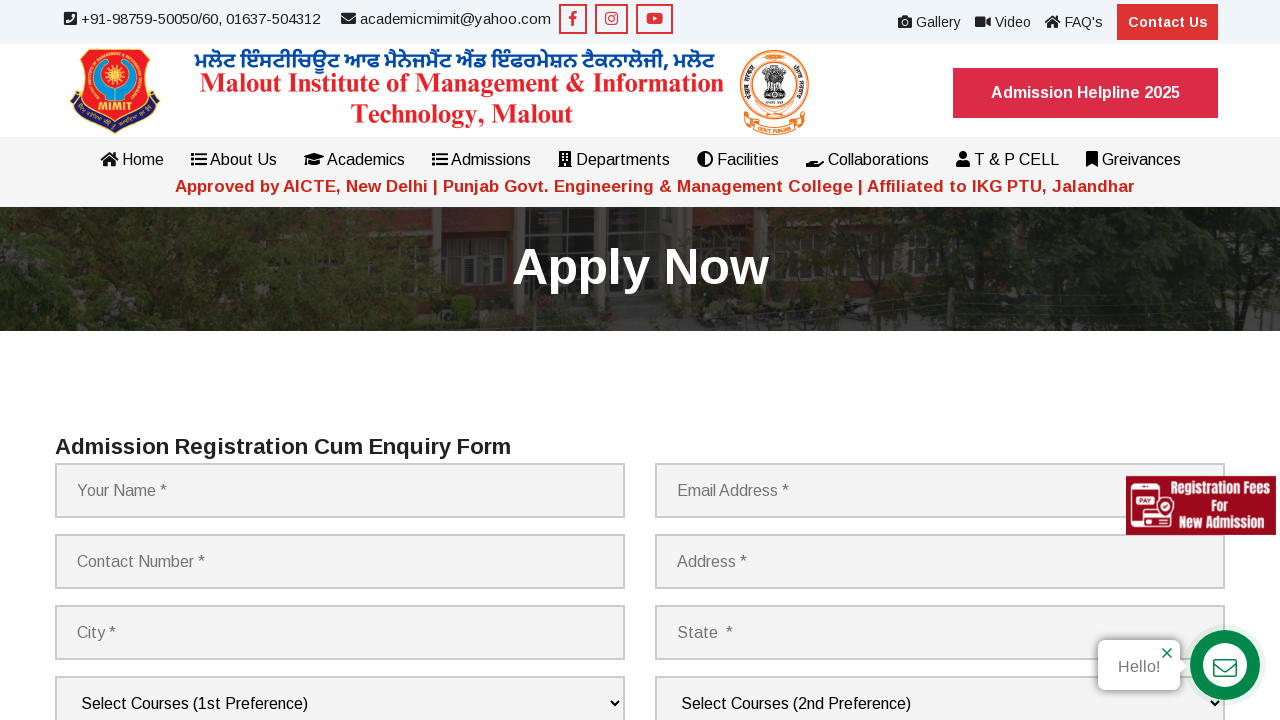

Located dropdown element
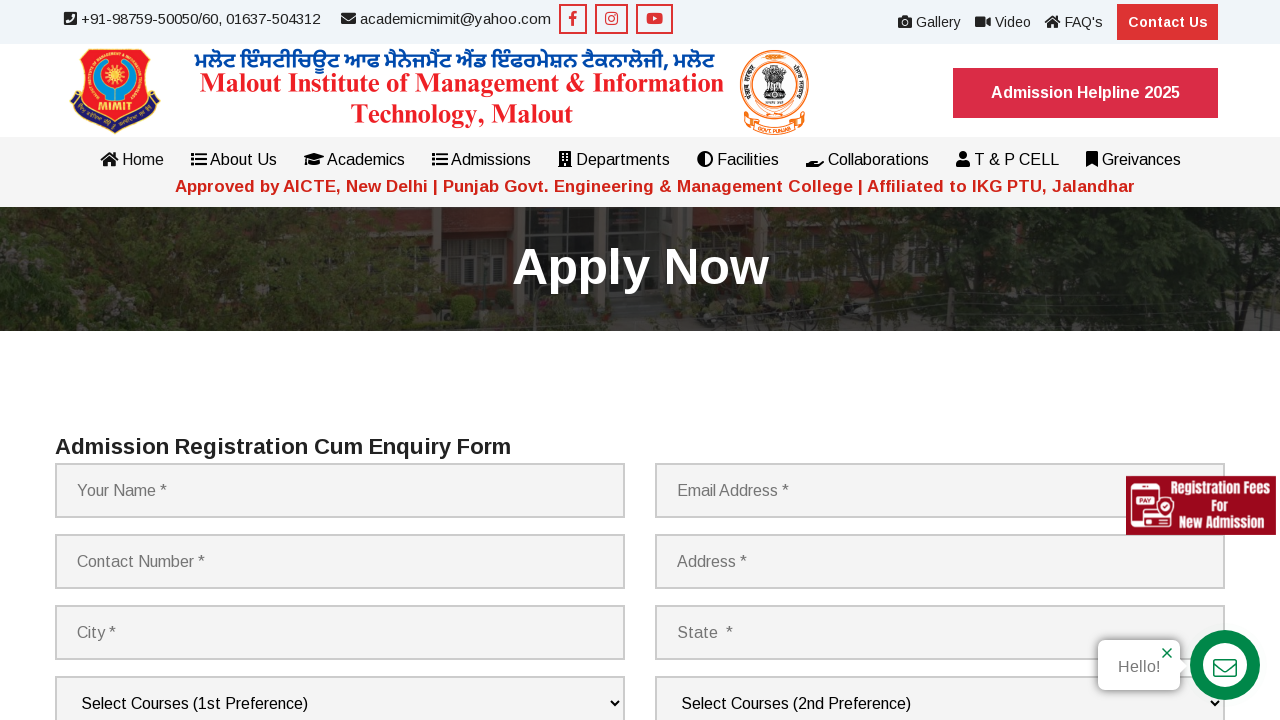

Retrieved all option elements from dropdown
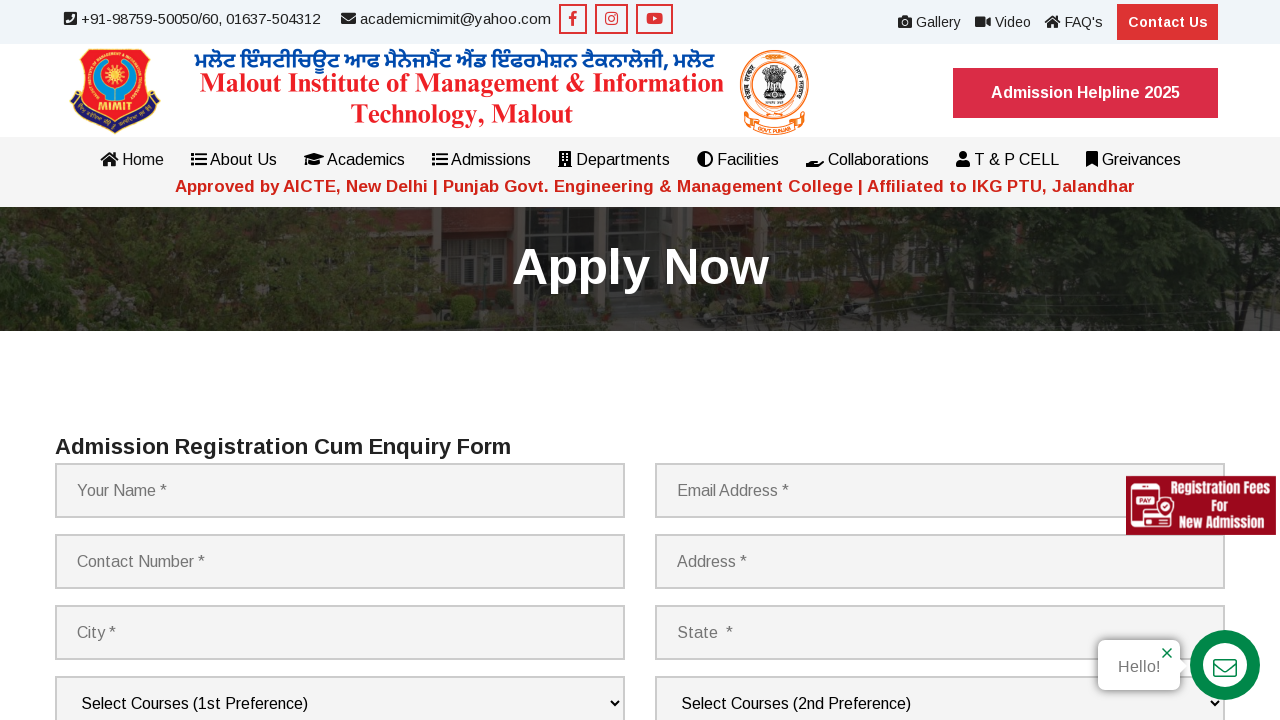

Extracted text content from dropdown option: Select Courses (2nd Preference)
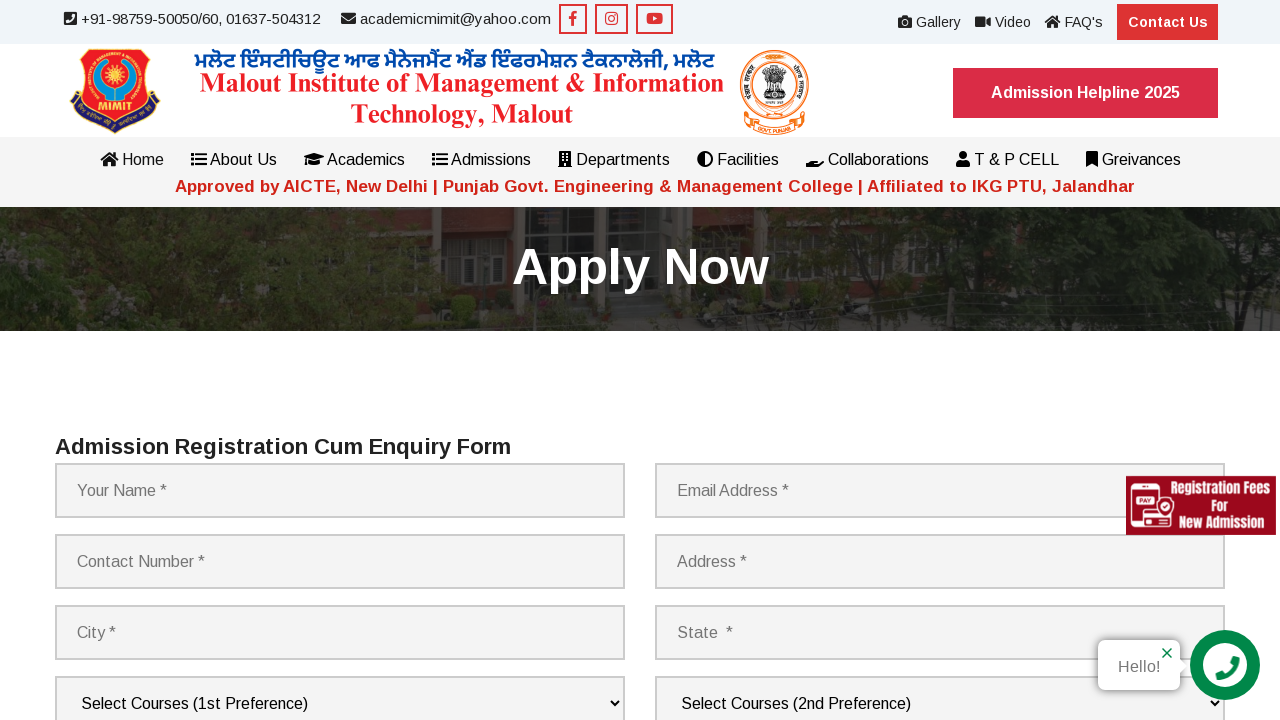

Extracted text content from dropdown option: MBA
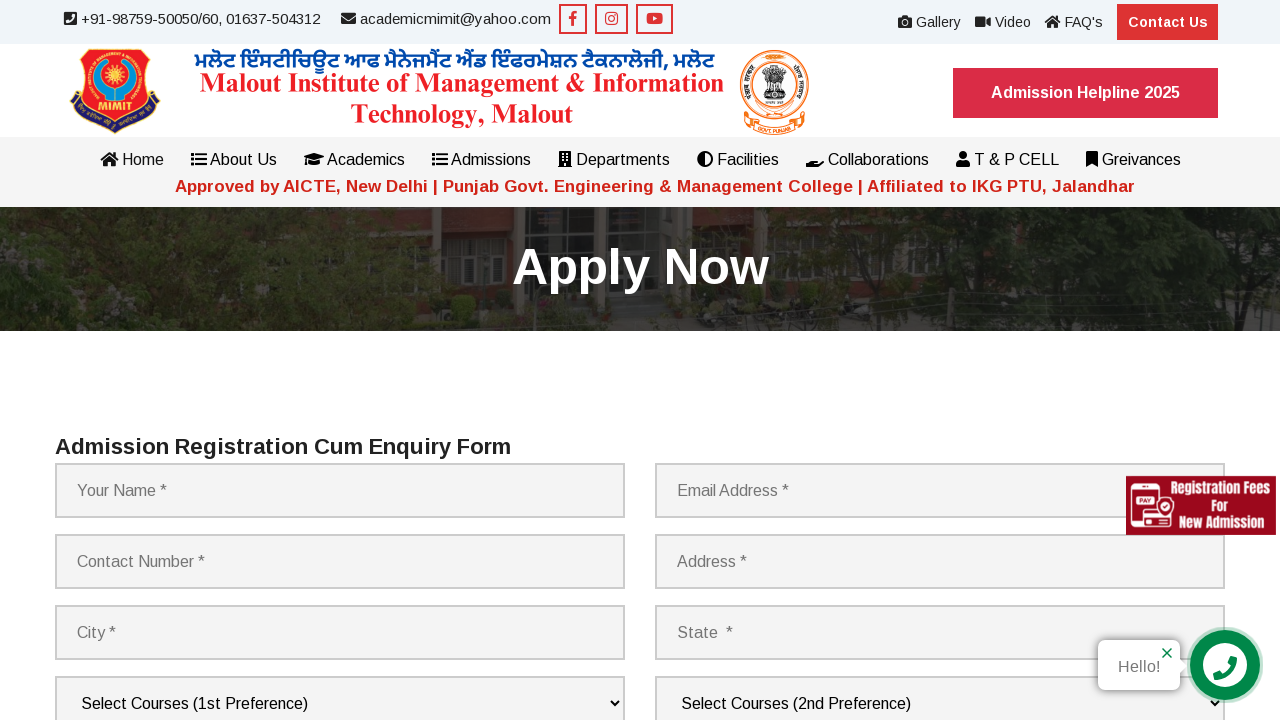

Extracted text content from dropdown option: B.Tech (CSE)
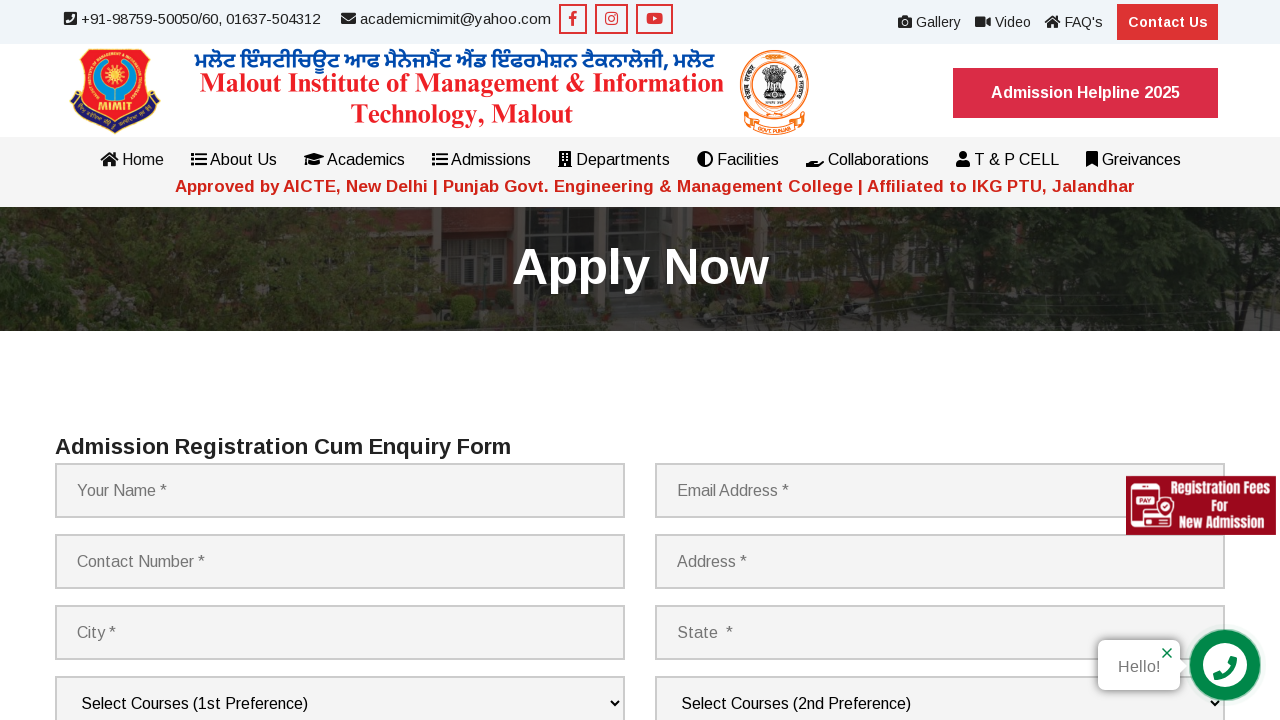

Extracted text content from dropdown option: B.Tech (ECE)
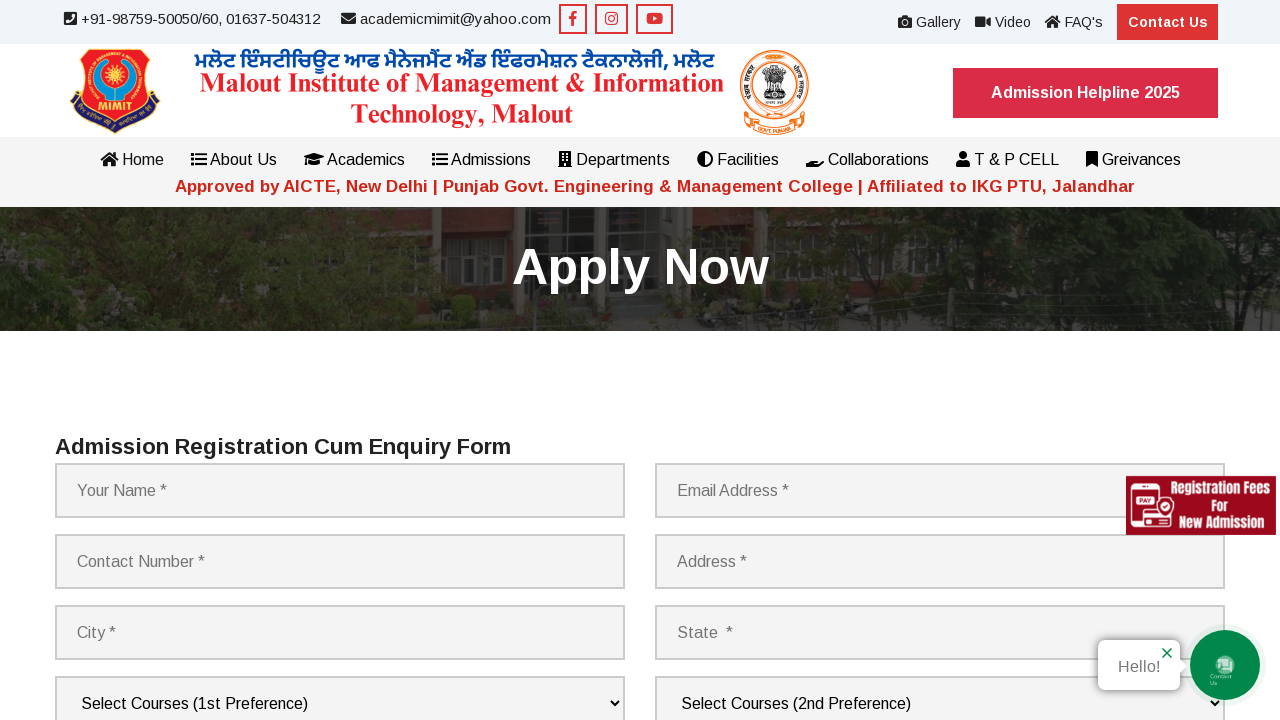

Extracted text content from dropdown option: B.Tech (ME)
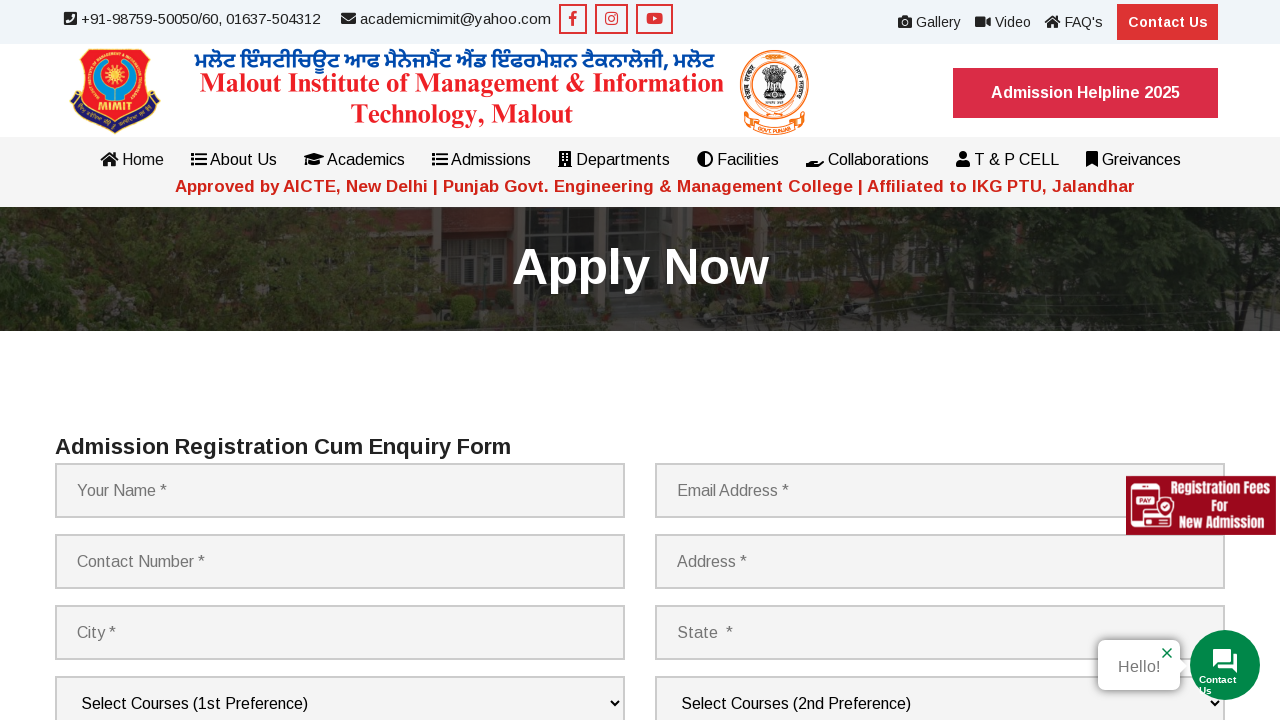

Extracted text content from dropdown option: B.Tech (IT)
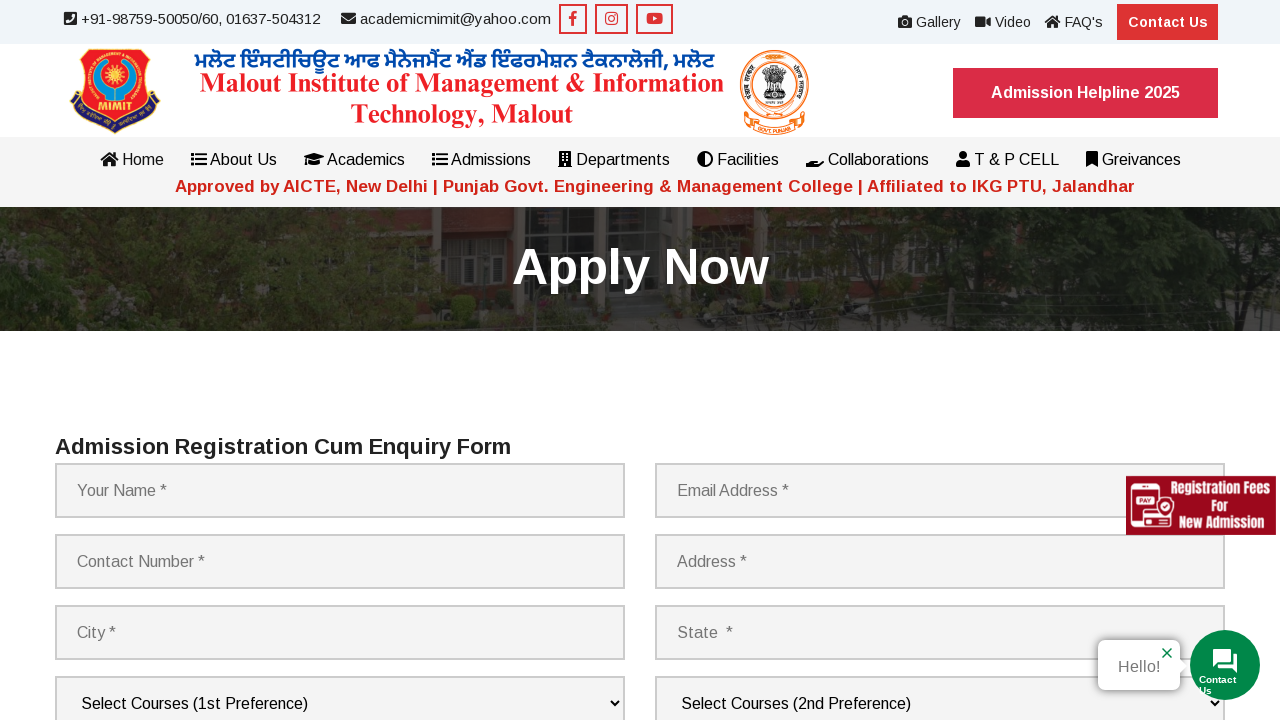

Extracted text content from dropdown option: BCA
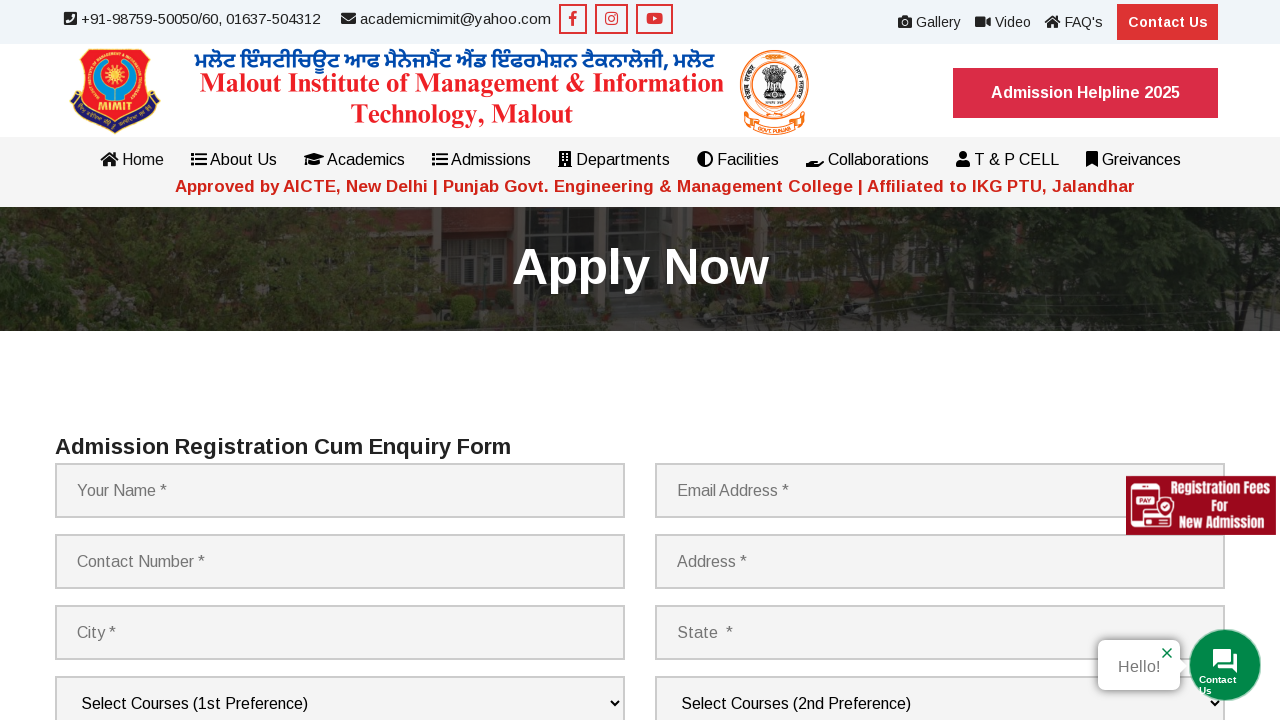

Extracted text content from dropdown option: BBA
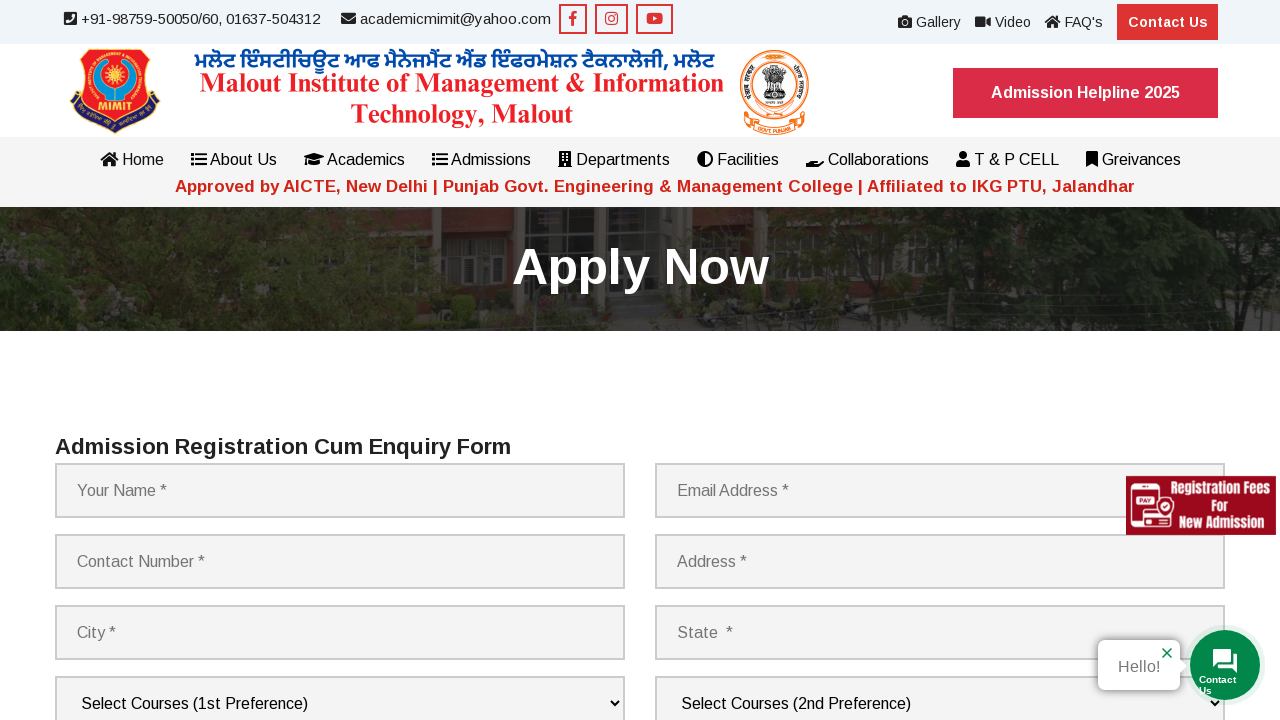

Extracted text content from dropdown option: B.Com
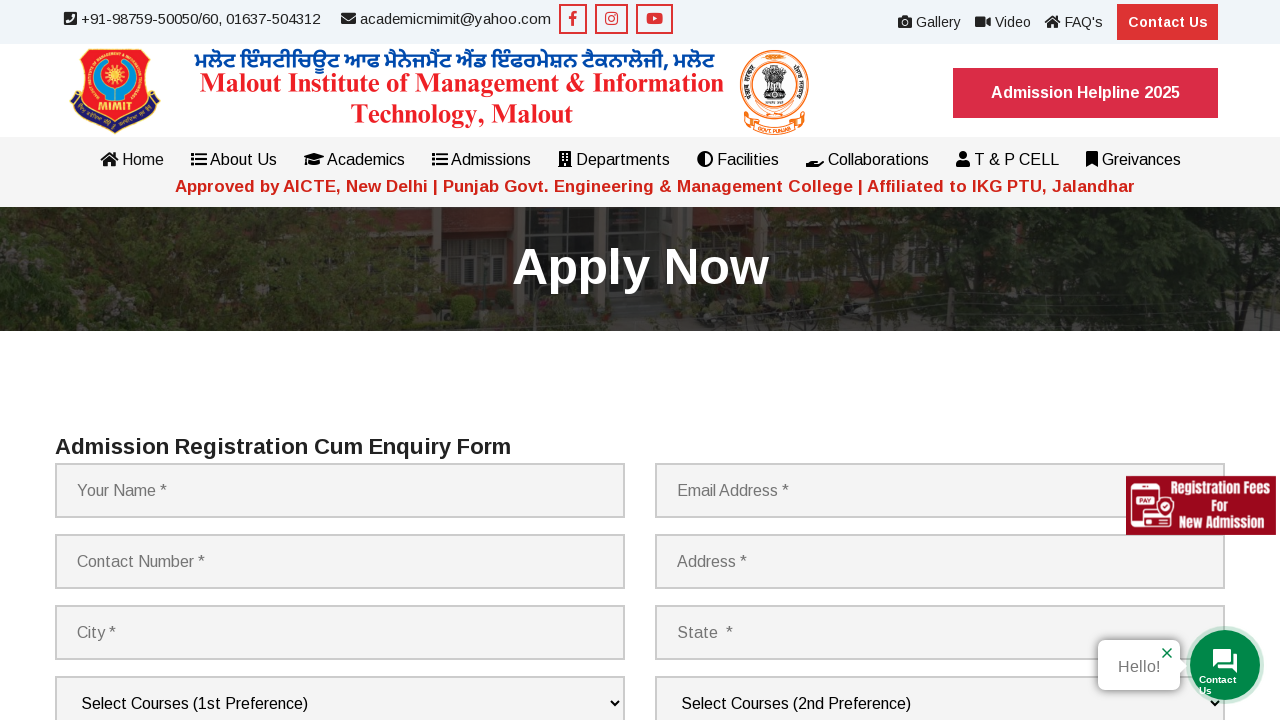

Extracted text content from dropdown option: B.Sc. (Non-Medical)
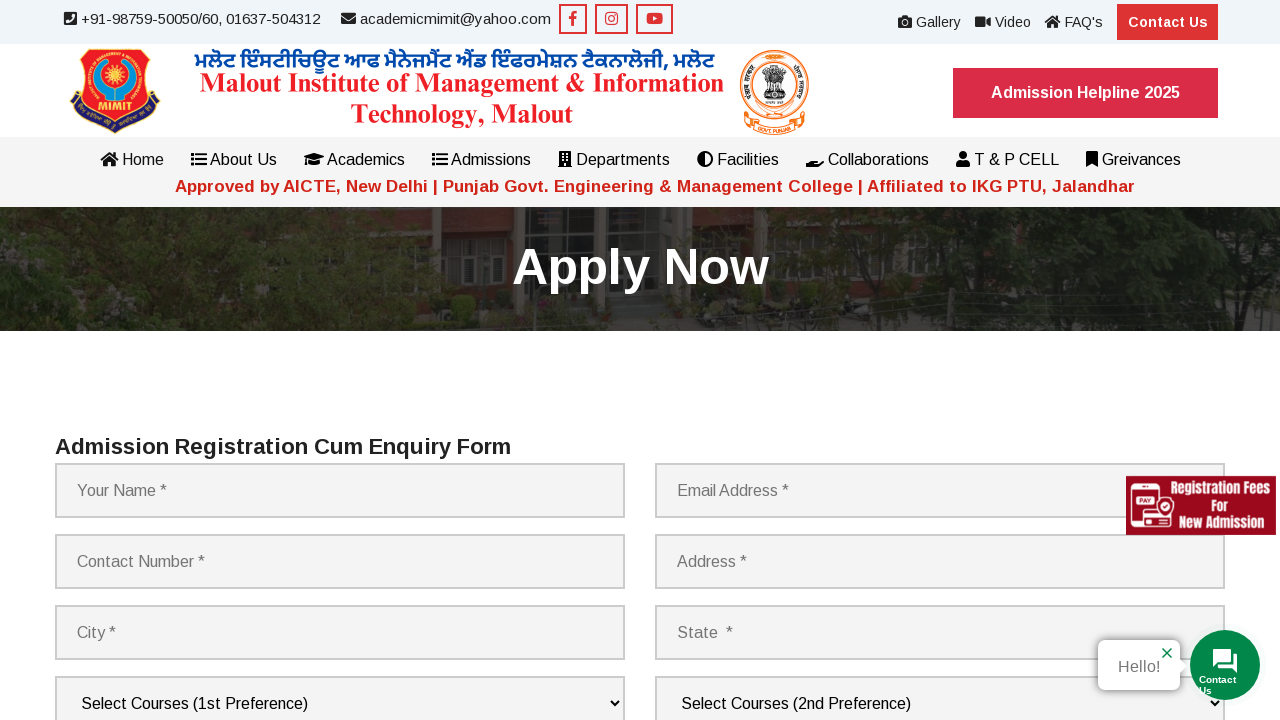

Extracted text content from dropdown option: PGDCA
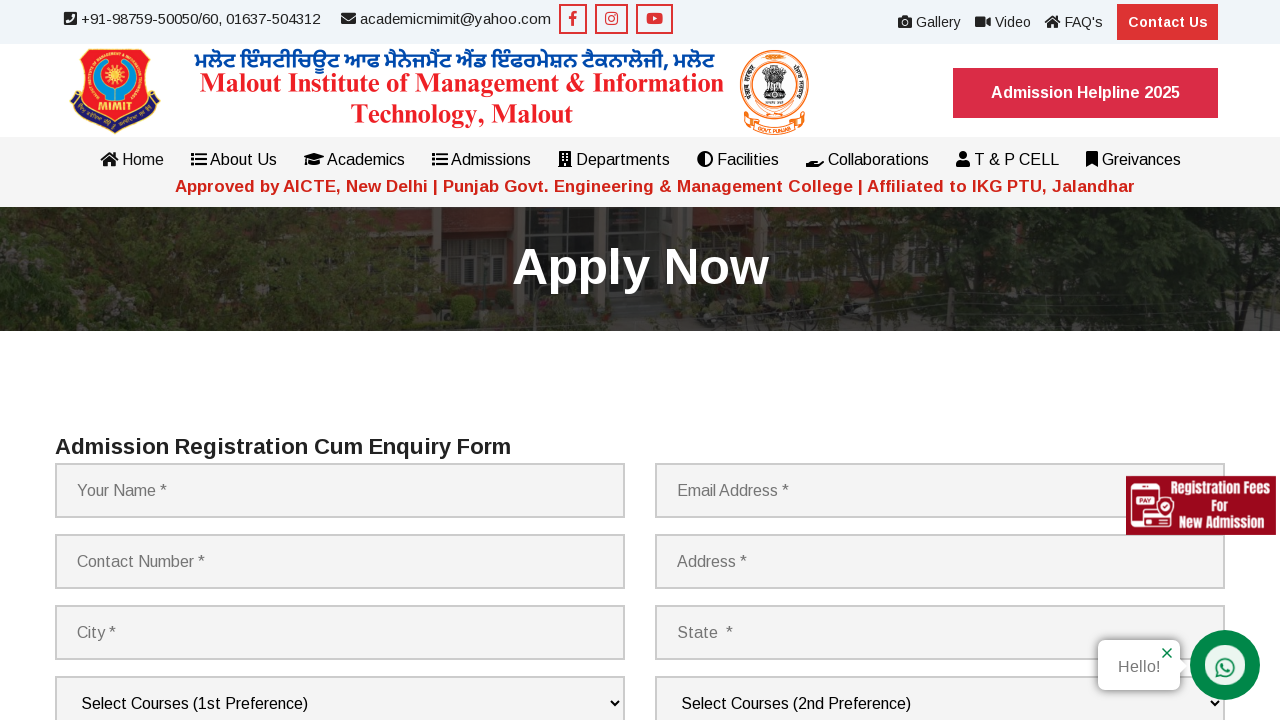

Verified 11 dropdown options were successfully retrieved
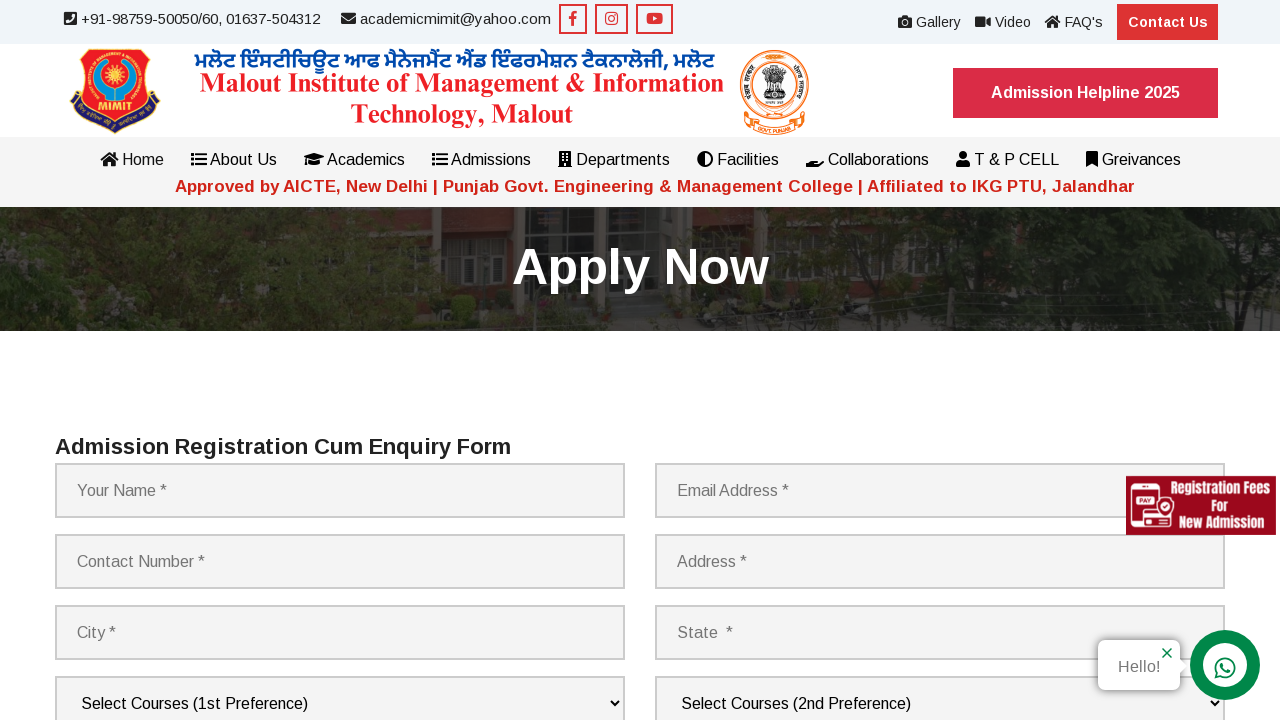

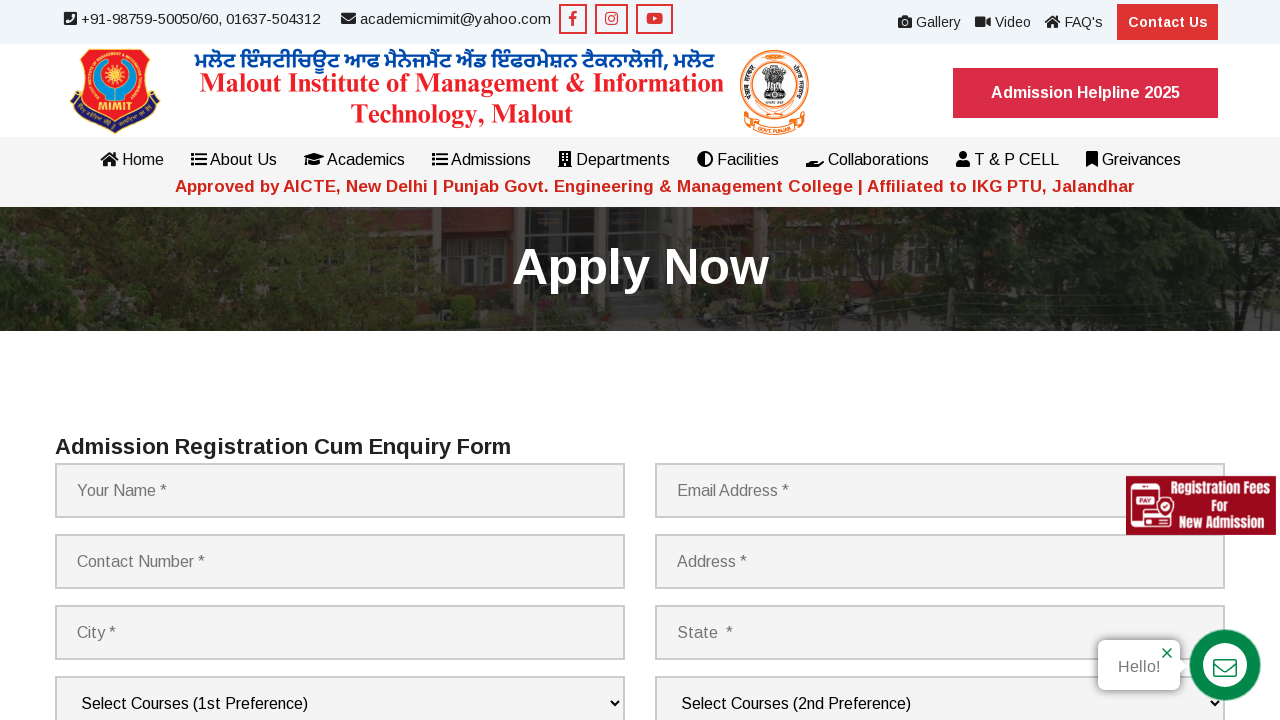